Navigates to Python.org website and verifies that the page title is correct

Starting URL: https://python.org

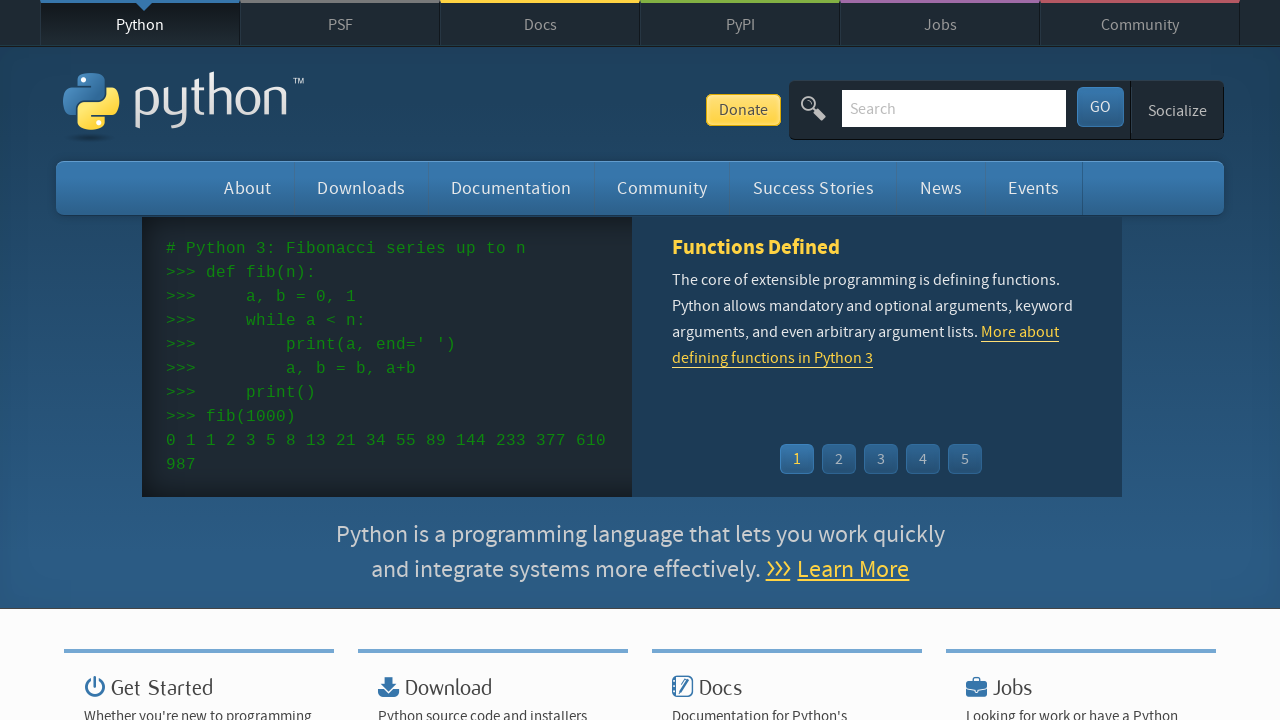

Navigated to https://python.org
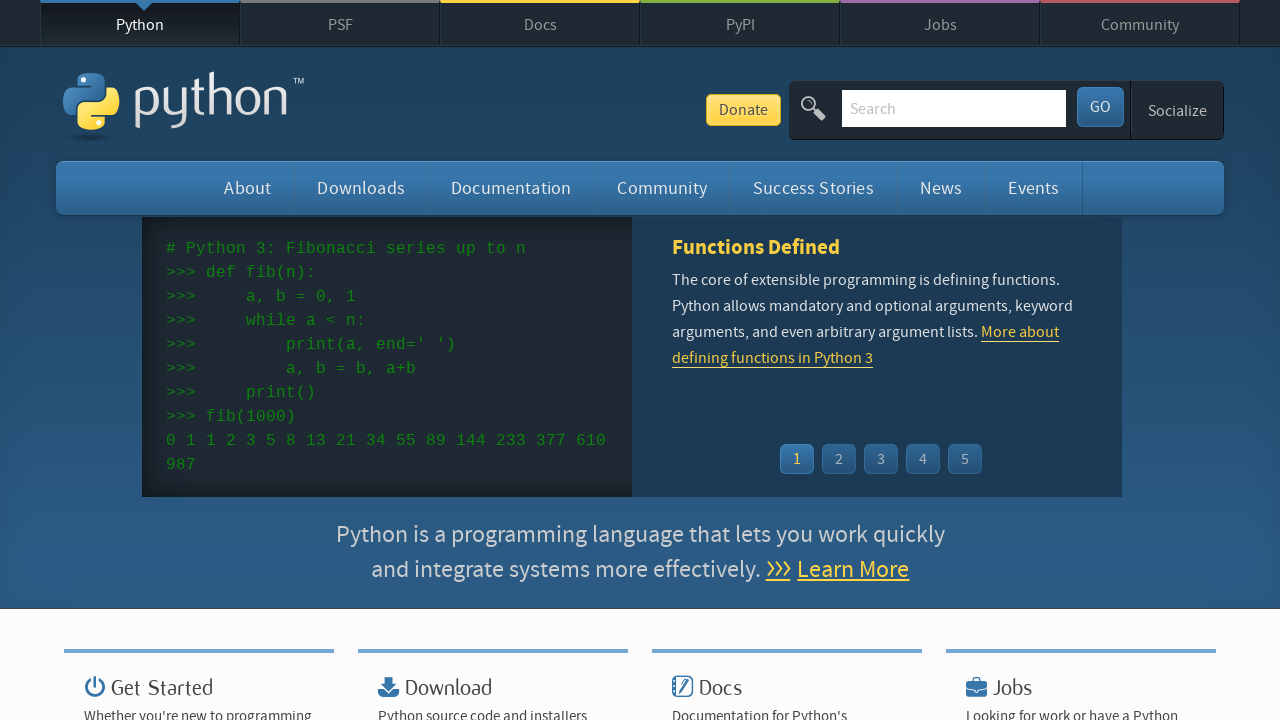

Verified page title is 'Welcome to Python.org'
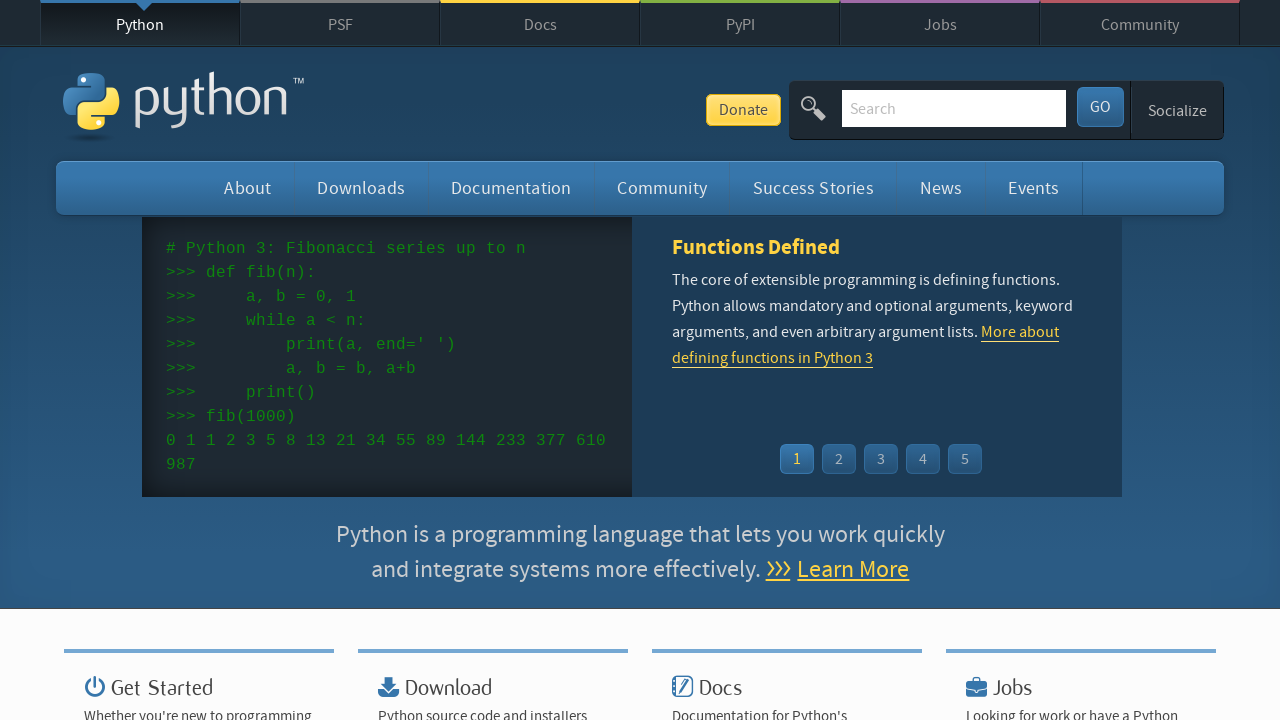

Printed page title to console
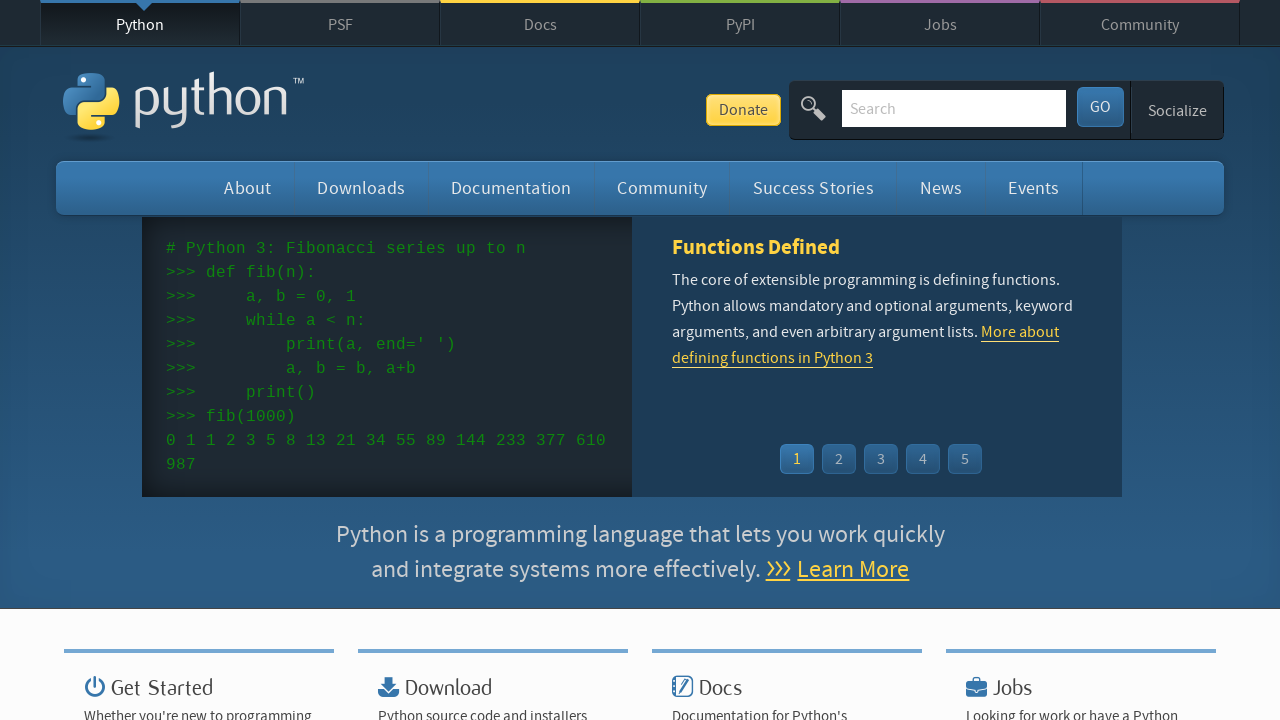

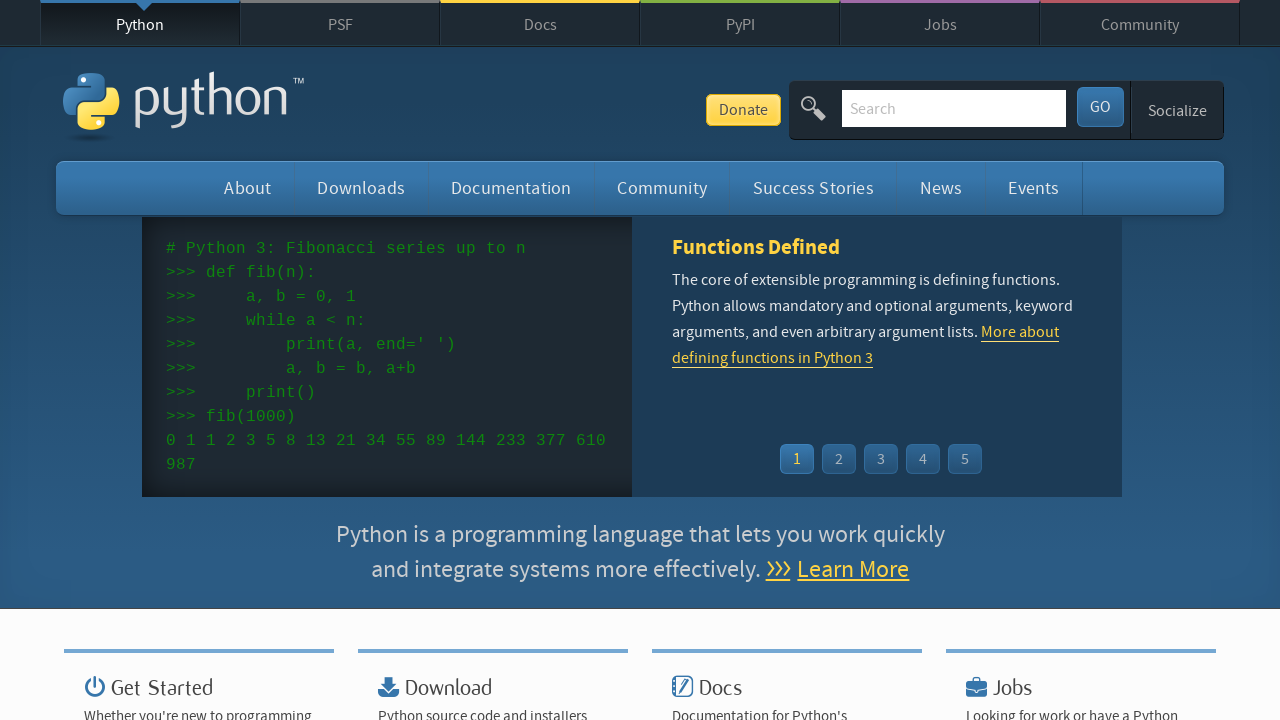